Verifies dropdown default selection is Option 1 and changes selection to Option 3

Starting URL: http://selenium-python-resolver.s3-website.us-east-2.amazonaws.com/

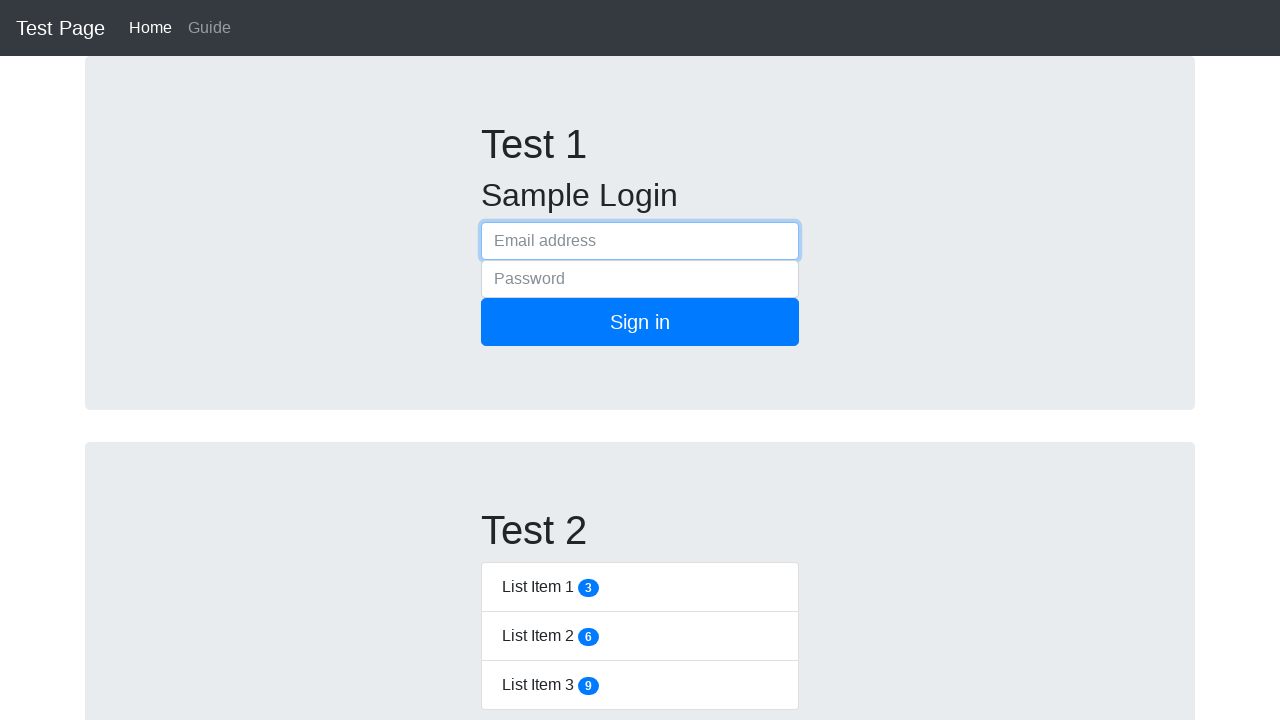

Waited for dropdown button to be visible
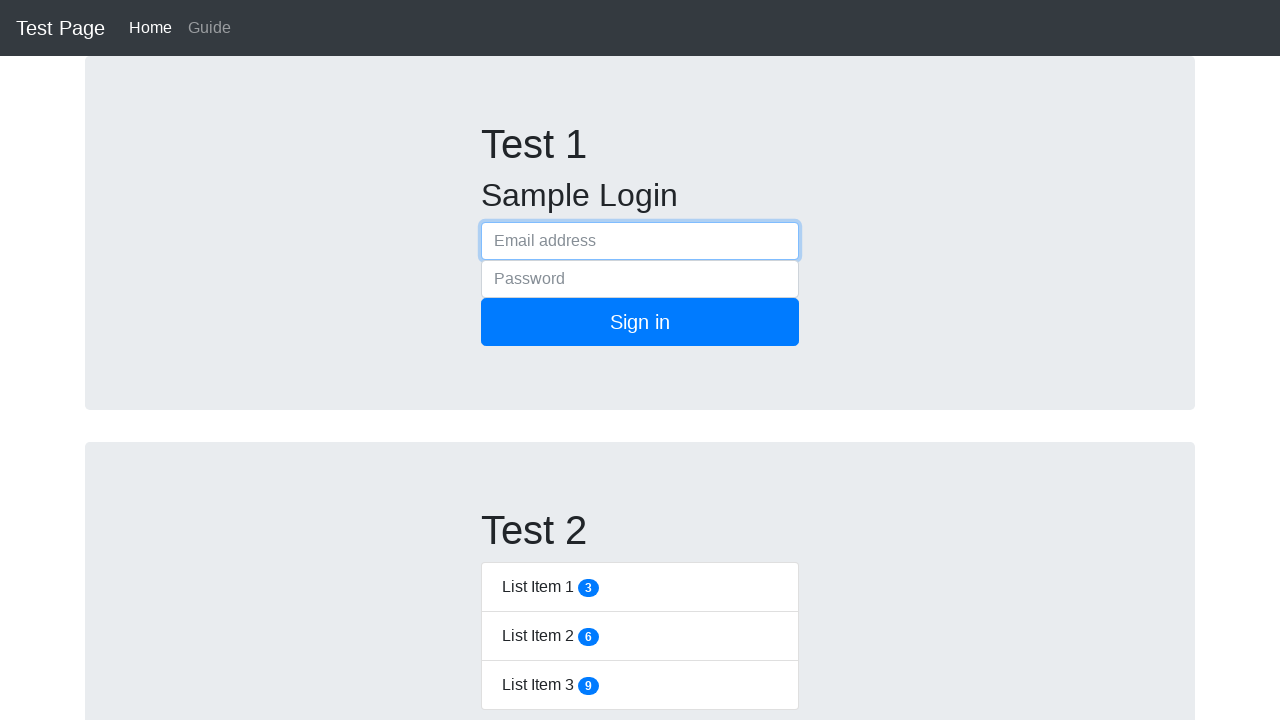

Retrieved default dropdown option text: 'Option 1'
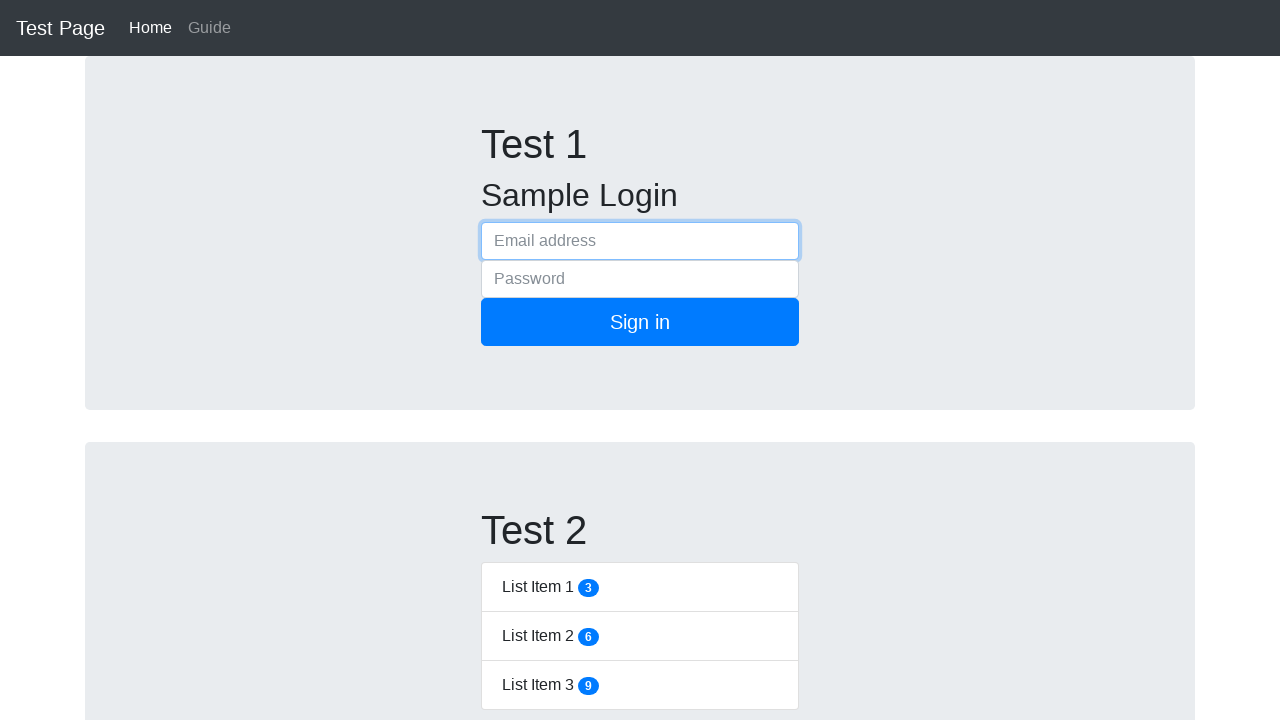

Verified default dropdown selection is 'Option 1'
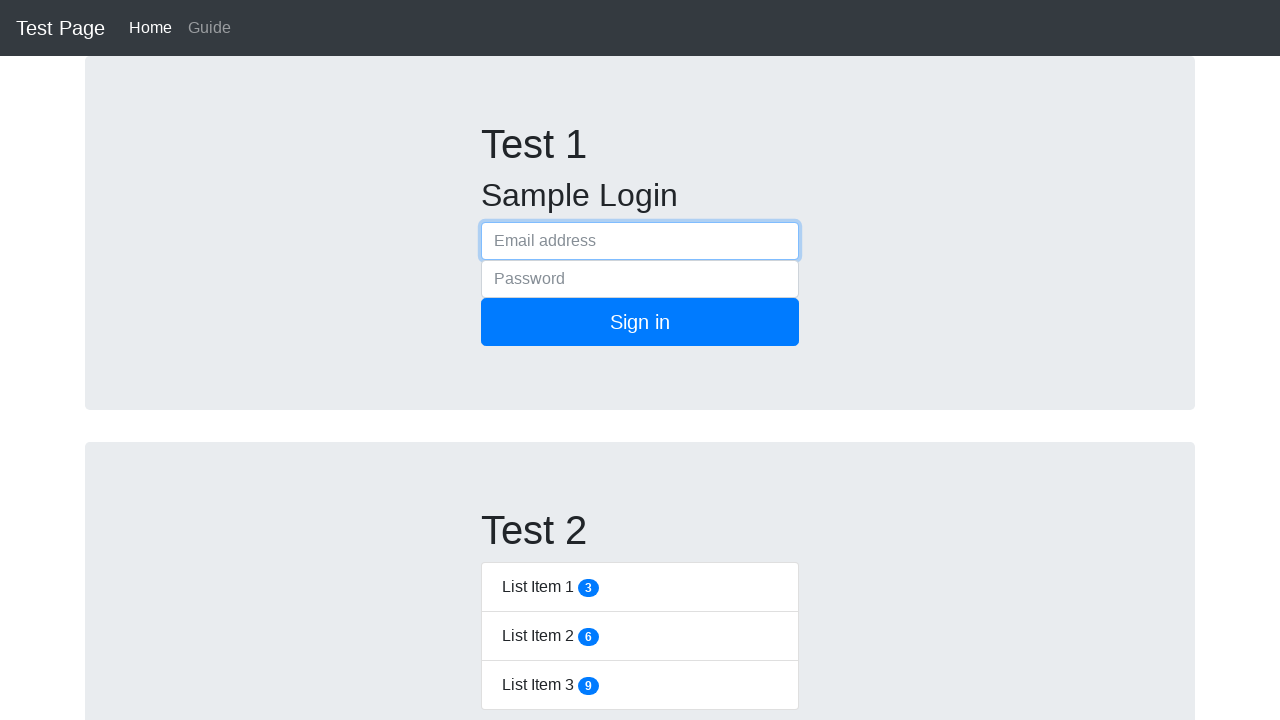

Clicked dropdown button to open menu at (532, 360) on #dropdownMenuButton
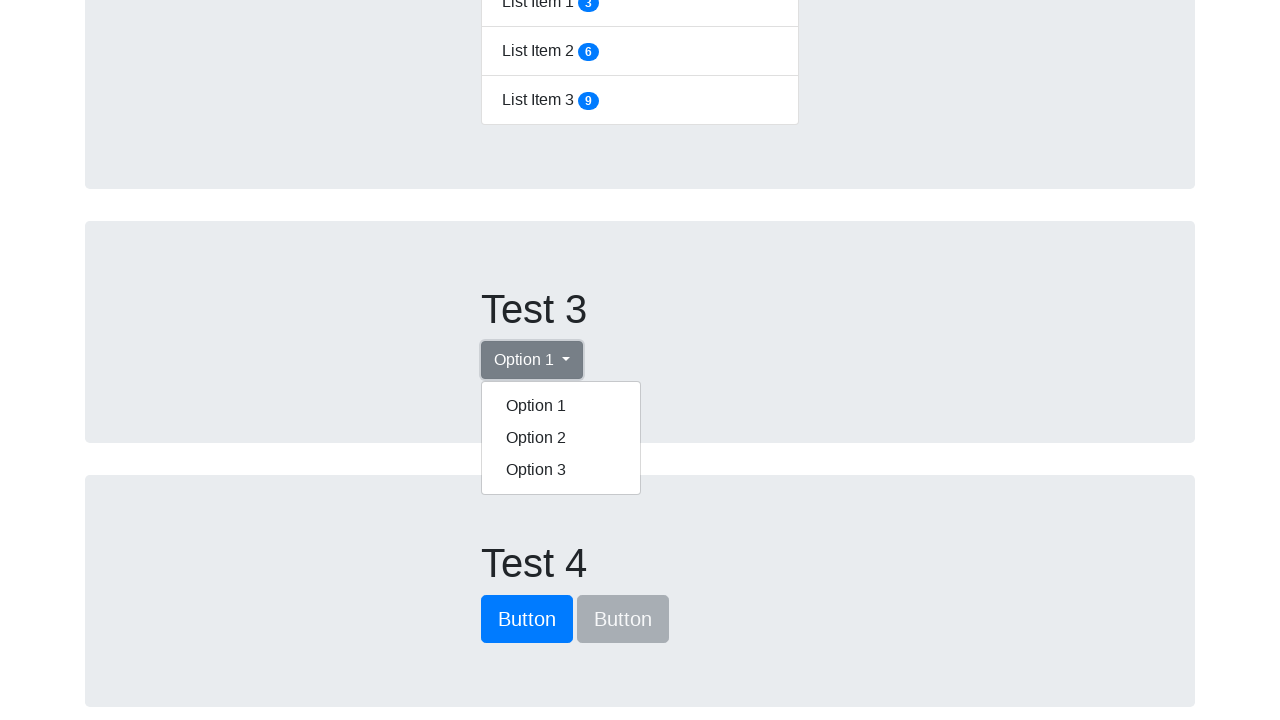

Waited for dropdown menu to be visible
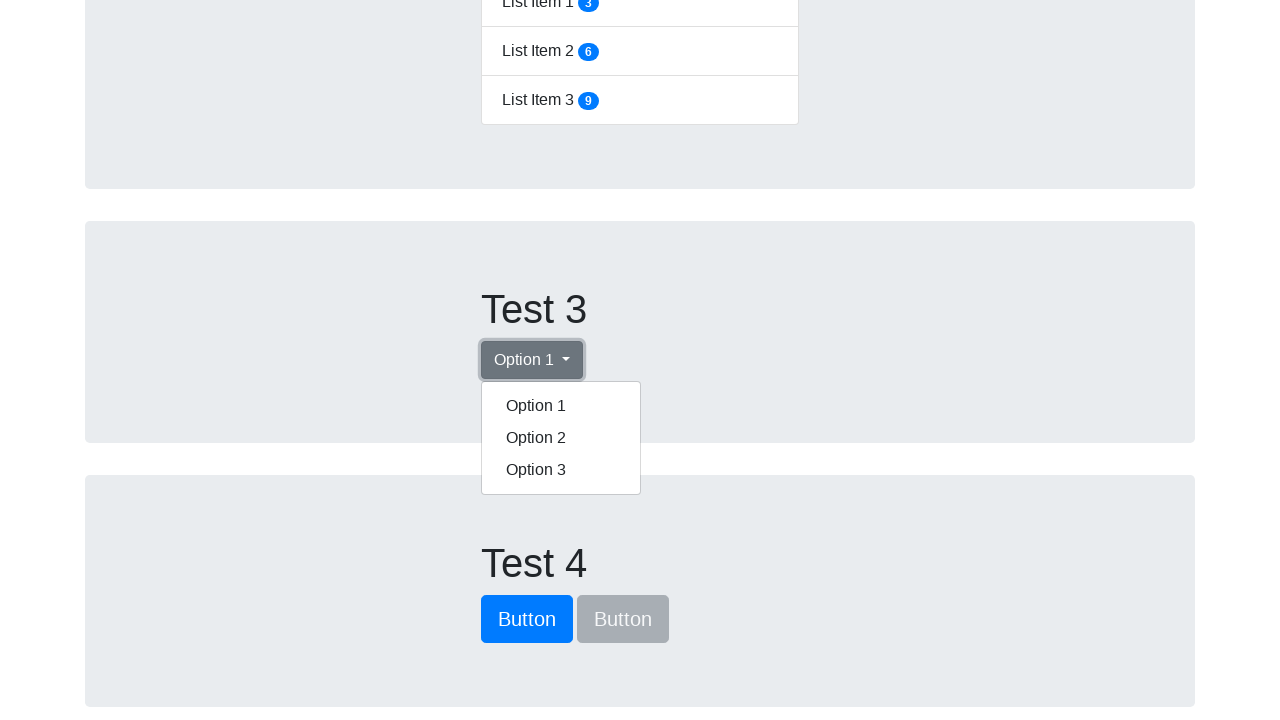

Clicked 'Option 3' from dropdown menu at (561, 470) on .dropdown-menu.show a:has-text('Option 3')
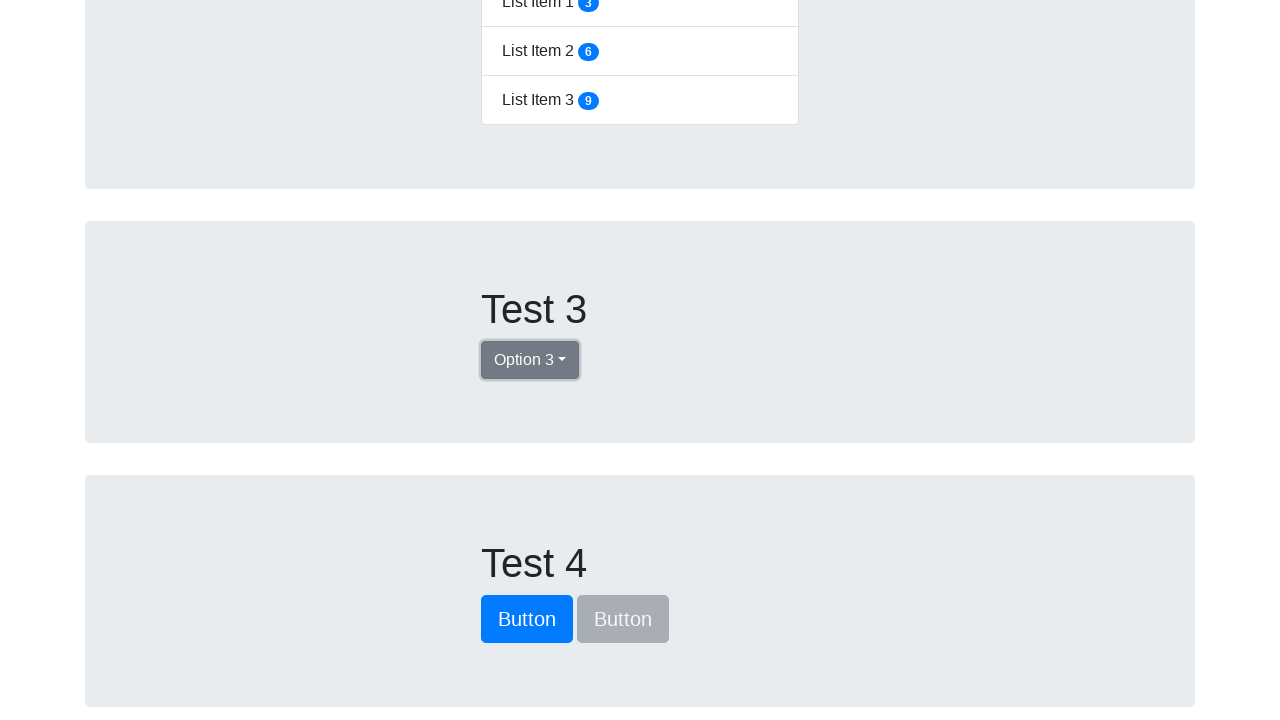

Retrieved updated dropdown option text: 'Option 3'
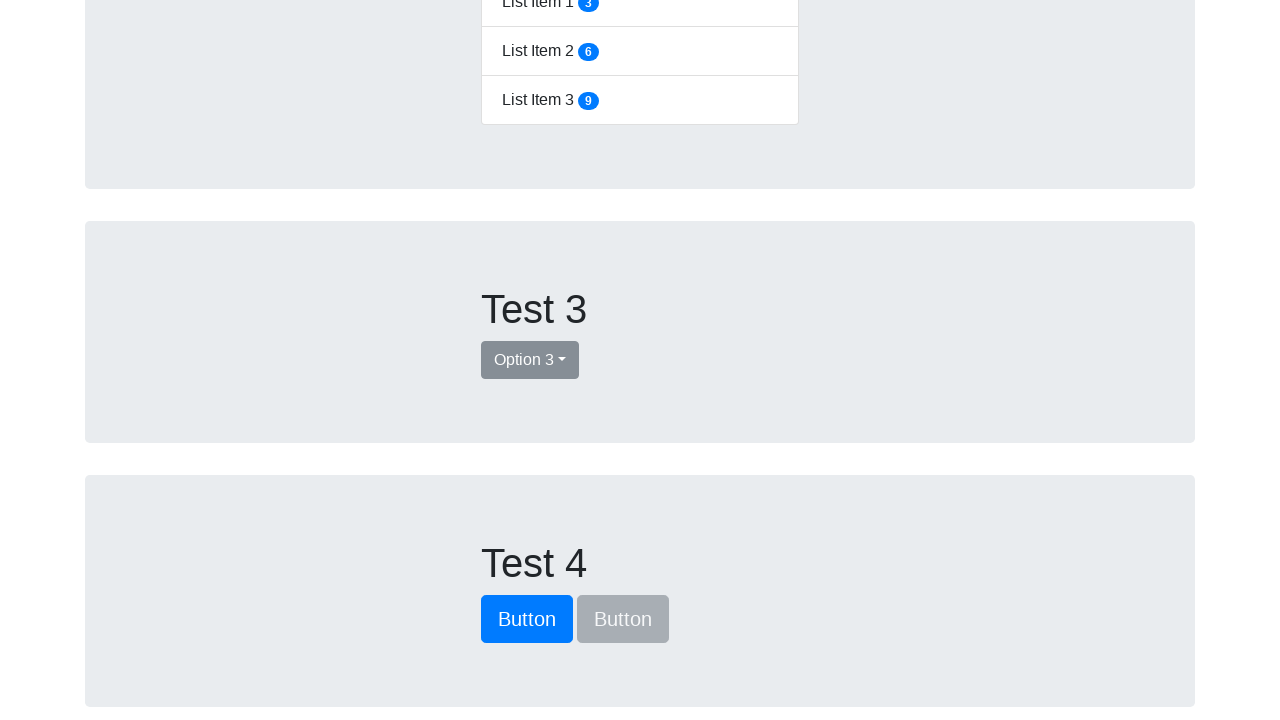

Verified dropdown selection changed to 'Option 3'
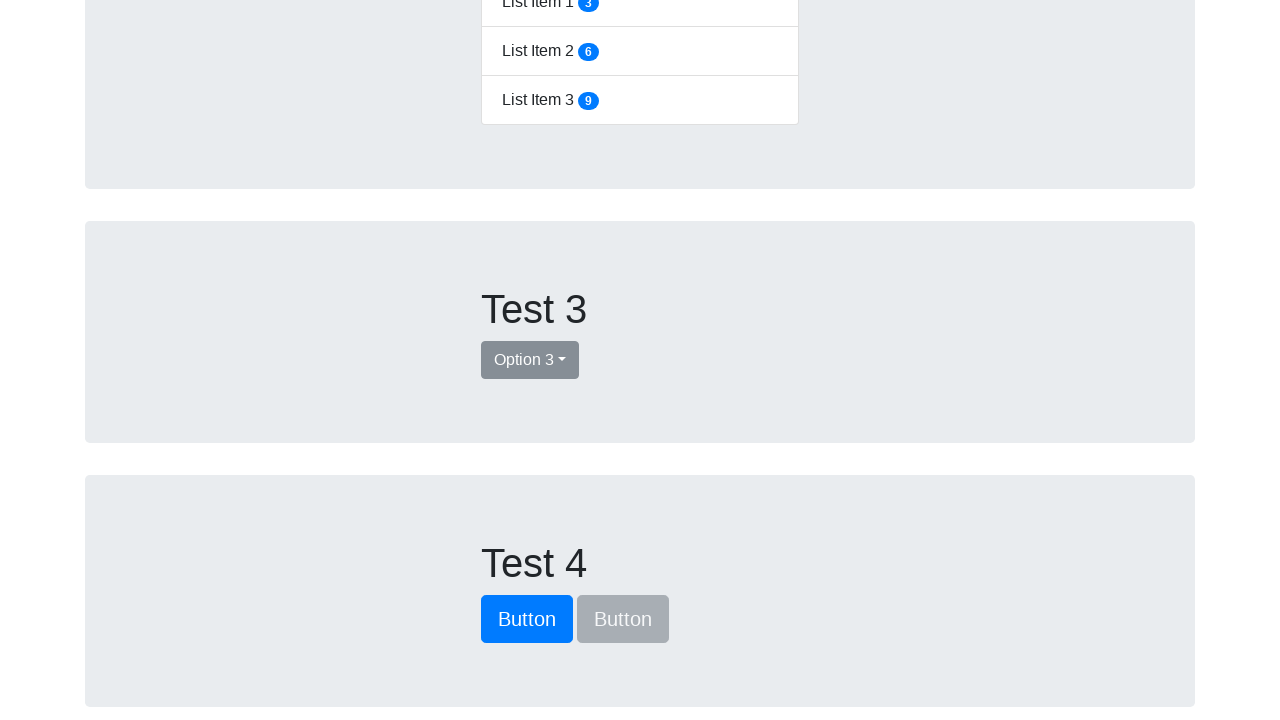

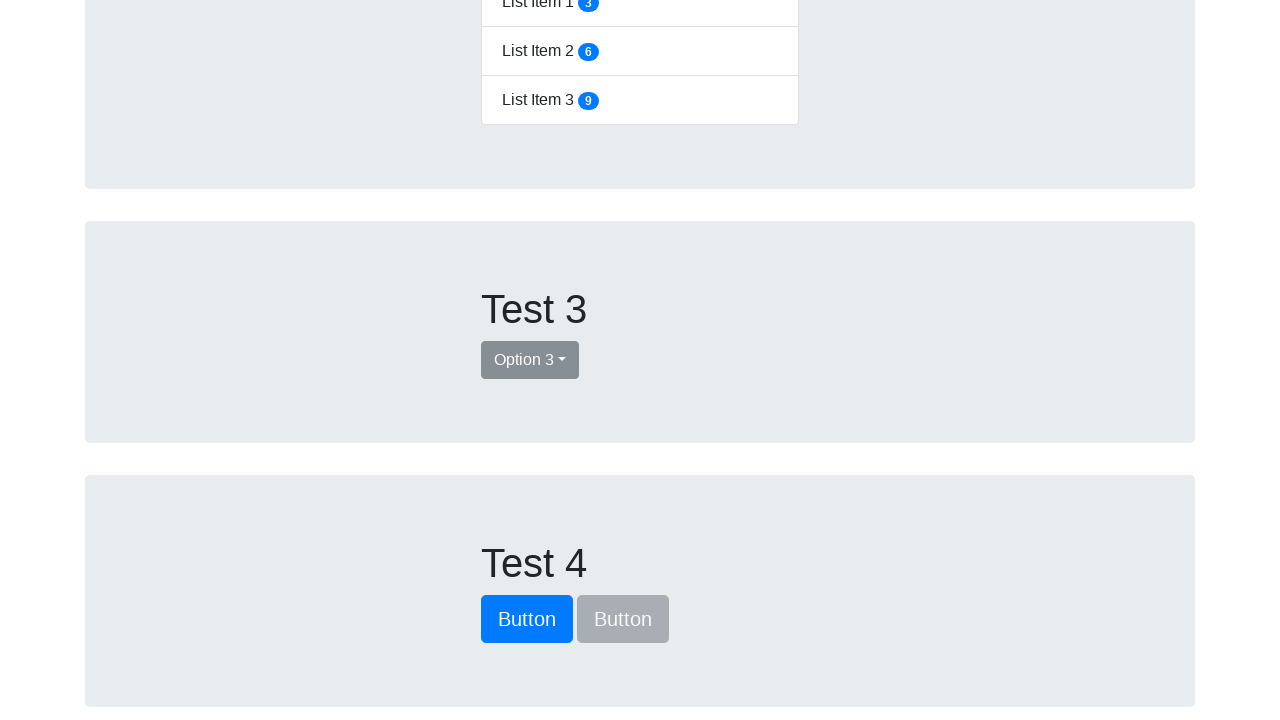